Navigates to the Getcalley website and takes a screenshot of the page at maximized window size

Starting URL: https://www.getcalley.com/

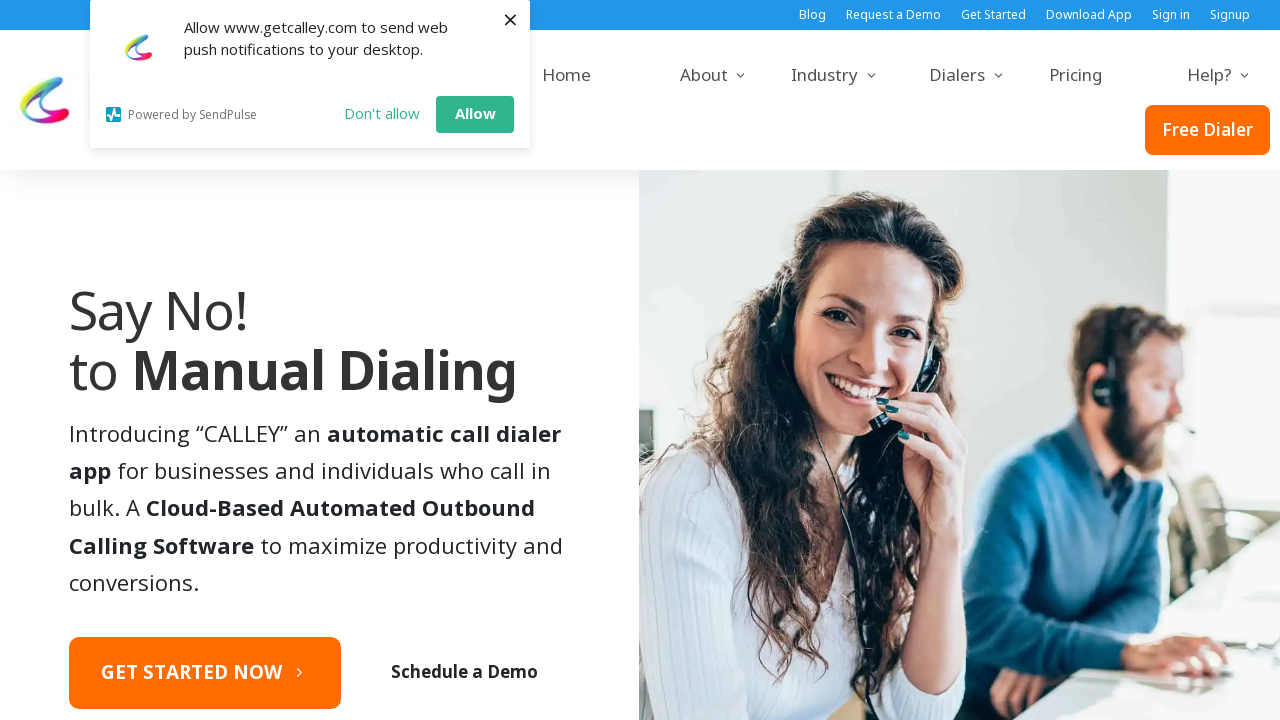

Waited for page to reach networkidle state
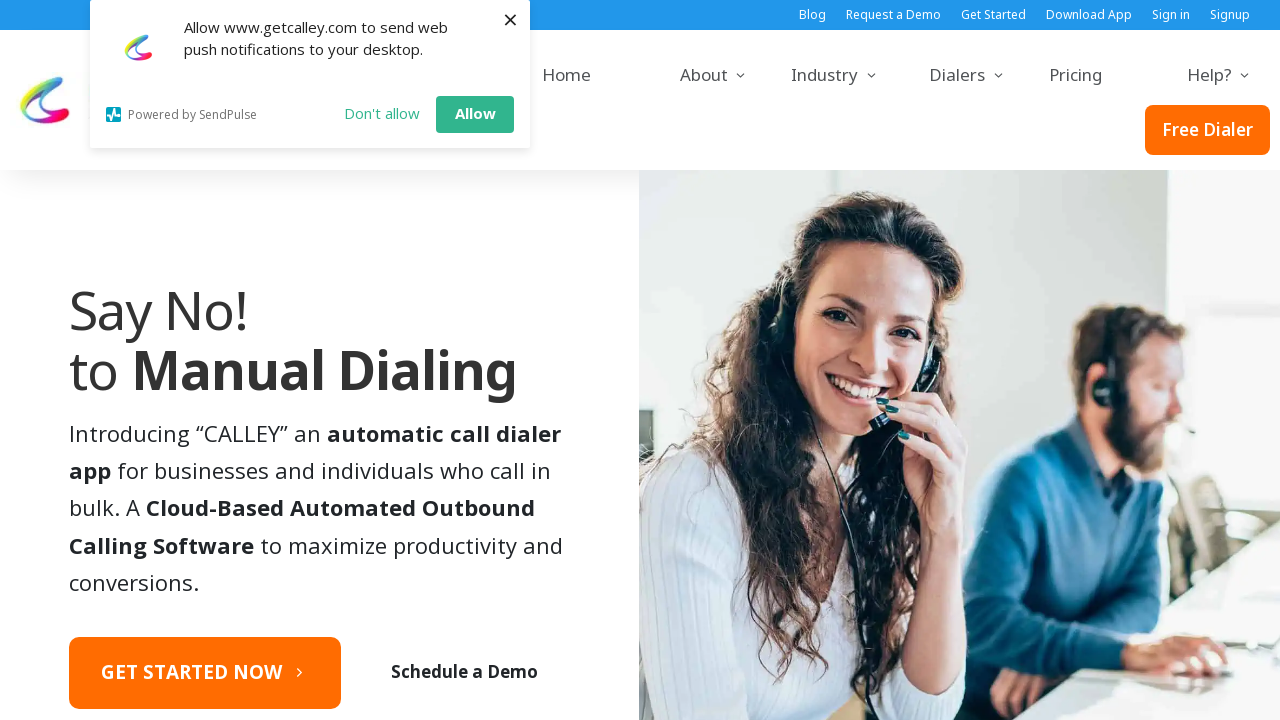

Took screenshot of Getcalley website at maximized window size
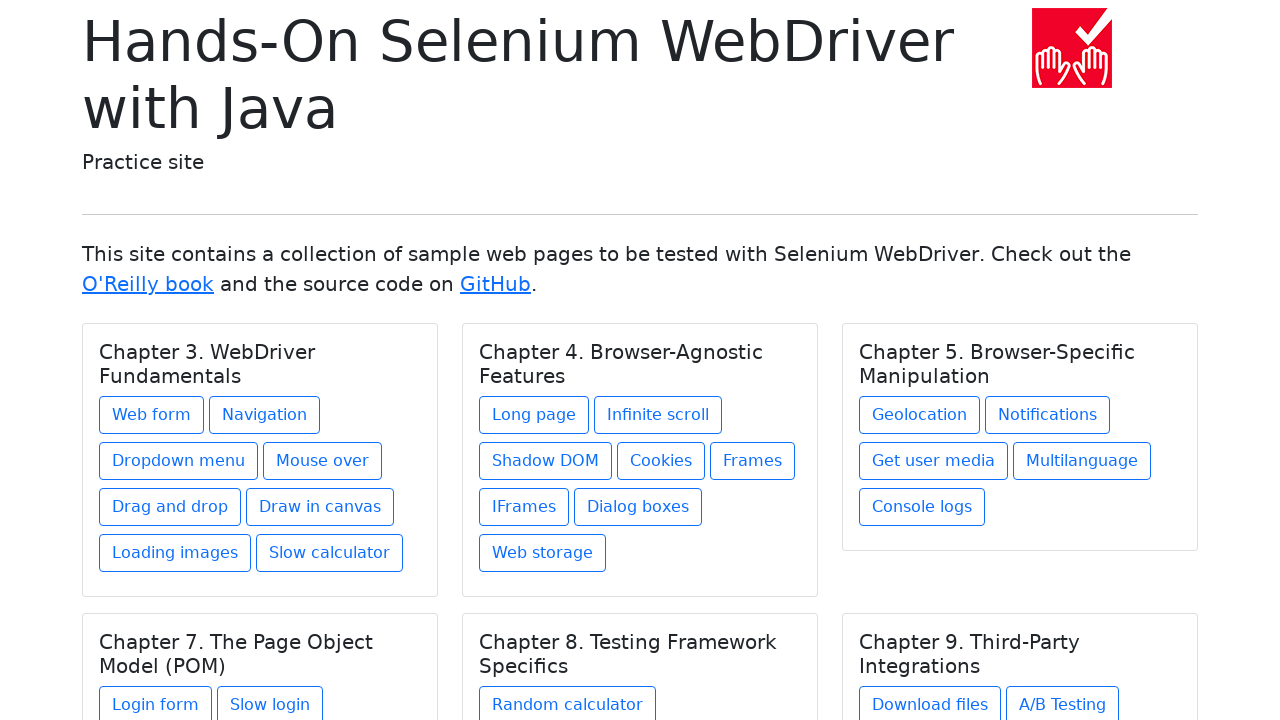

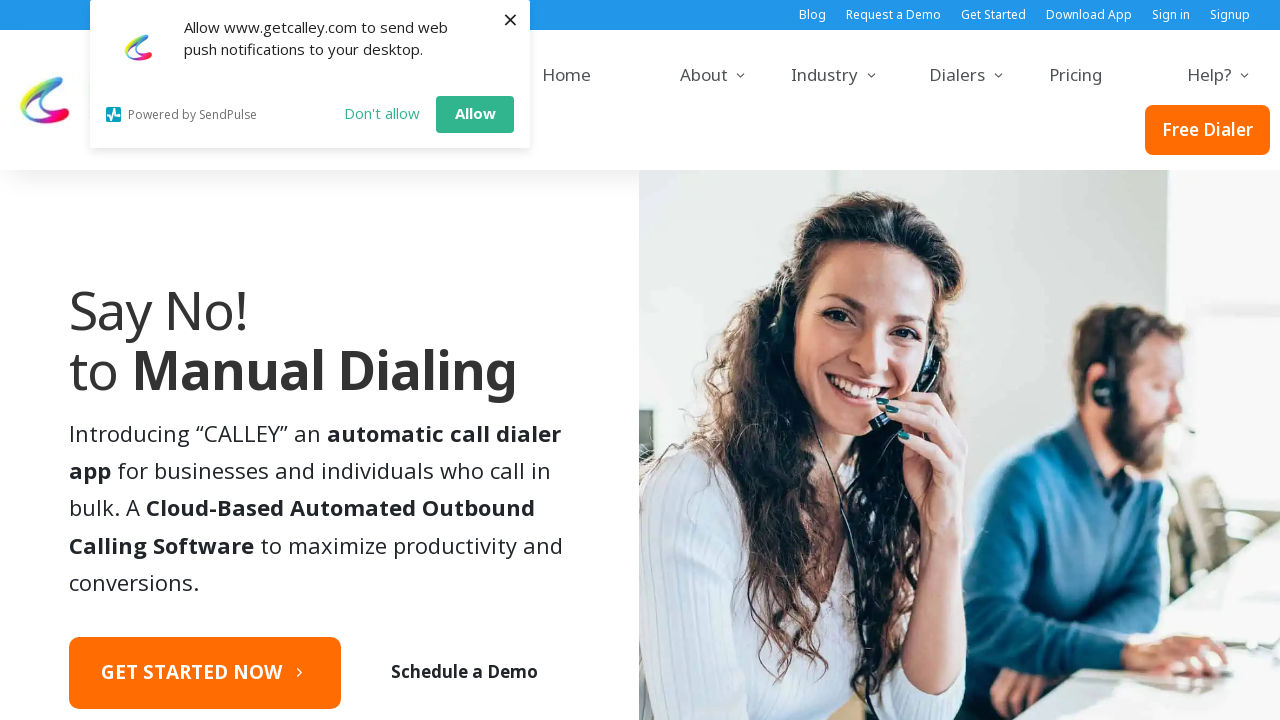